Navigates to CoinMarketCap historical snapshots page, clicks on a historical date link, and scrolls through the page to load all content.

Starting URL: https://coinmarketcap.com/historical/

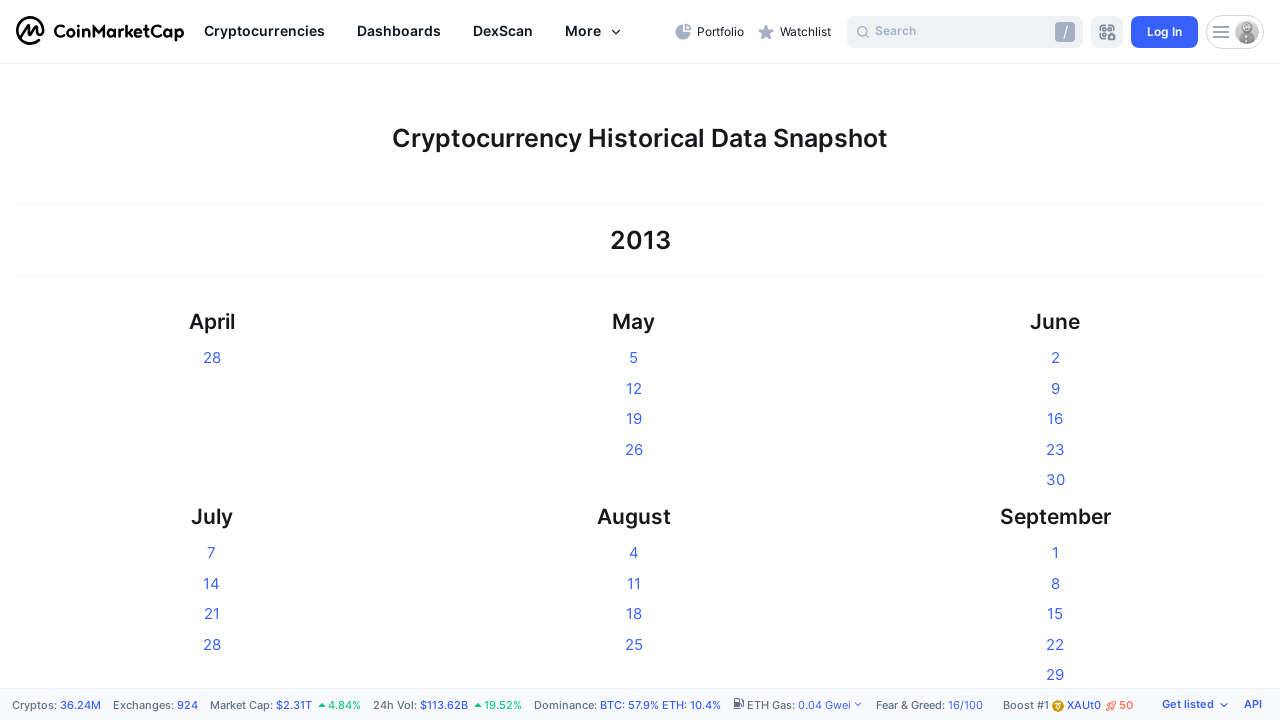

Waited for historical links to load on CoinMarketCap historical page
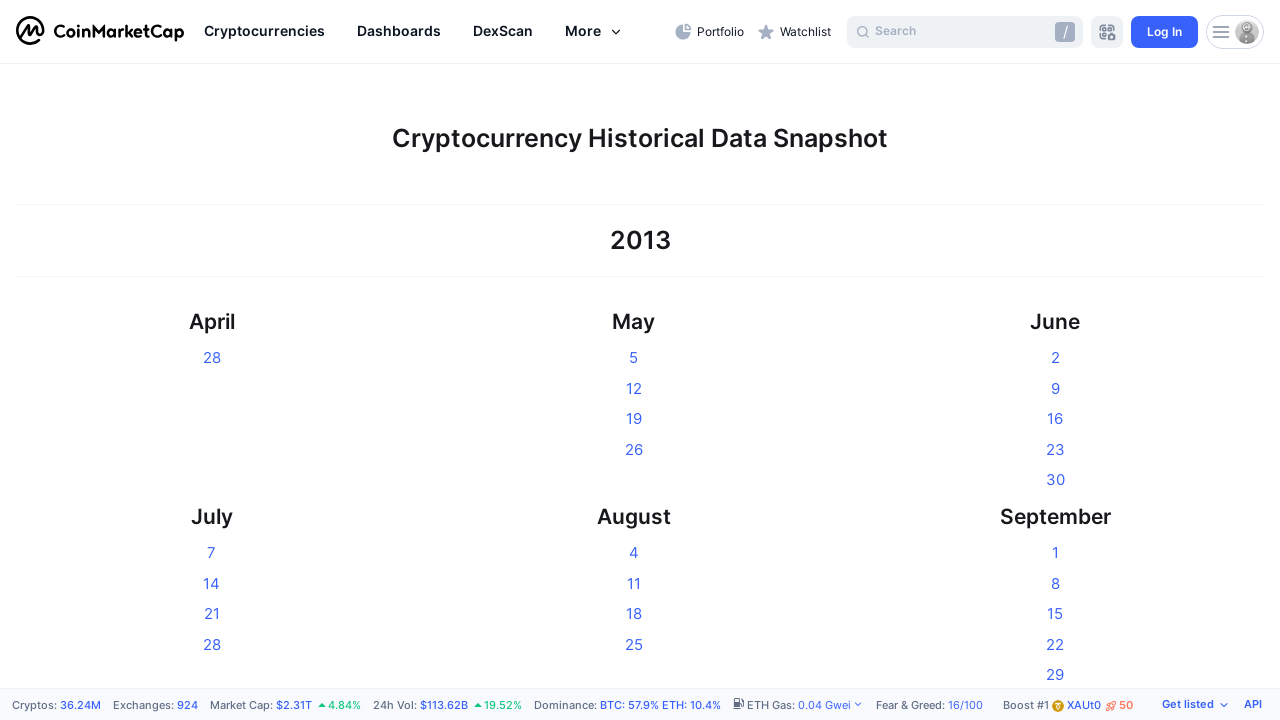

Clicked on the second historical date link at (634, 358) on .historical-link >> nth=1
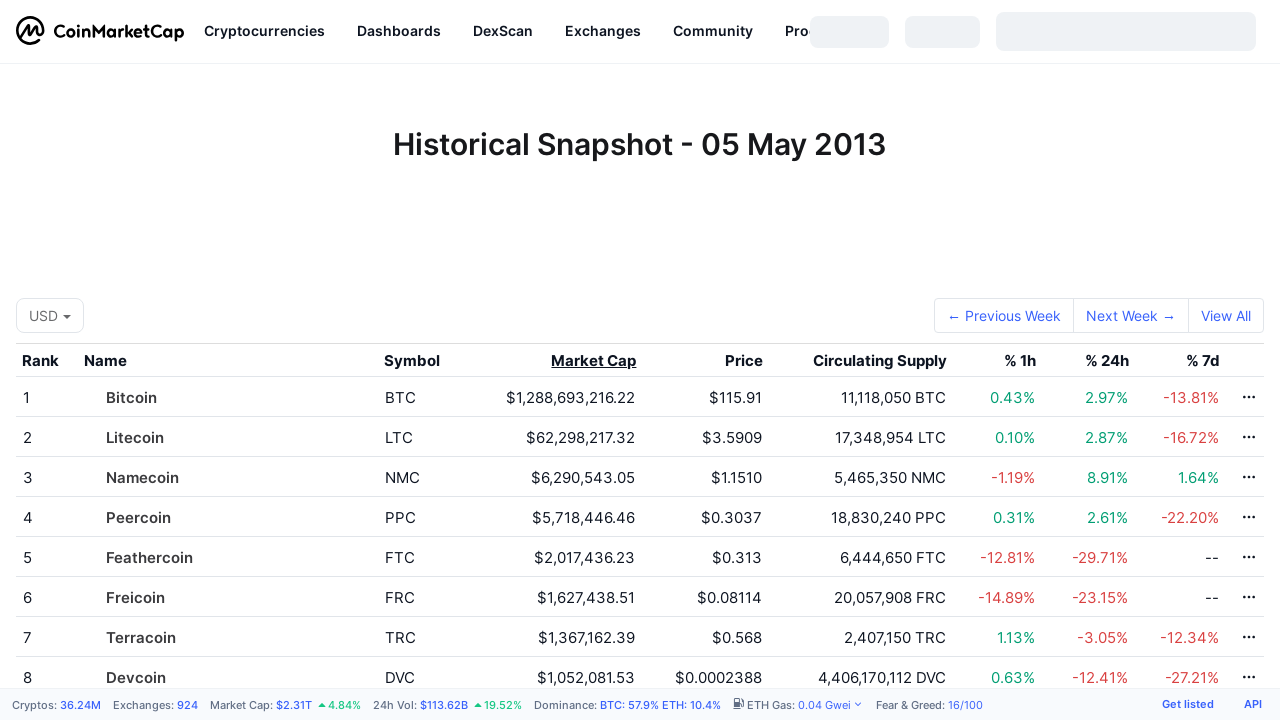

Historical snapshot page loaded successfully
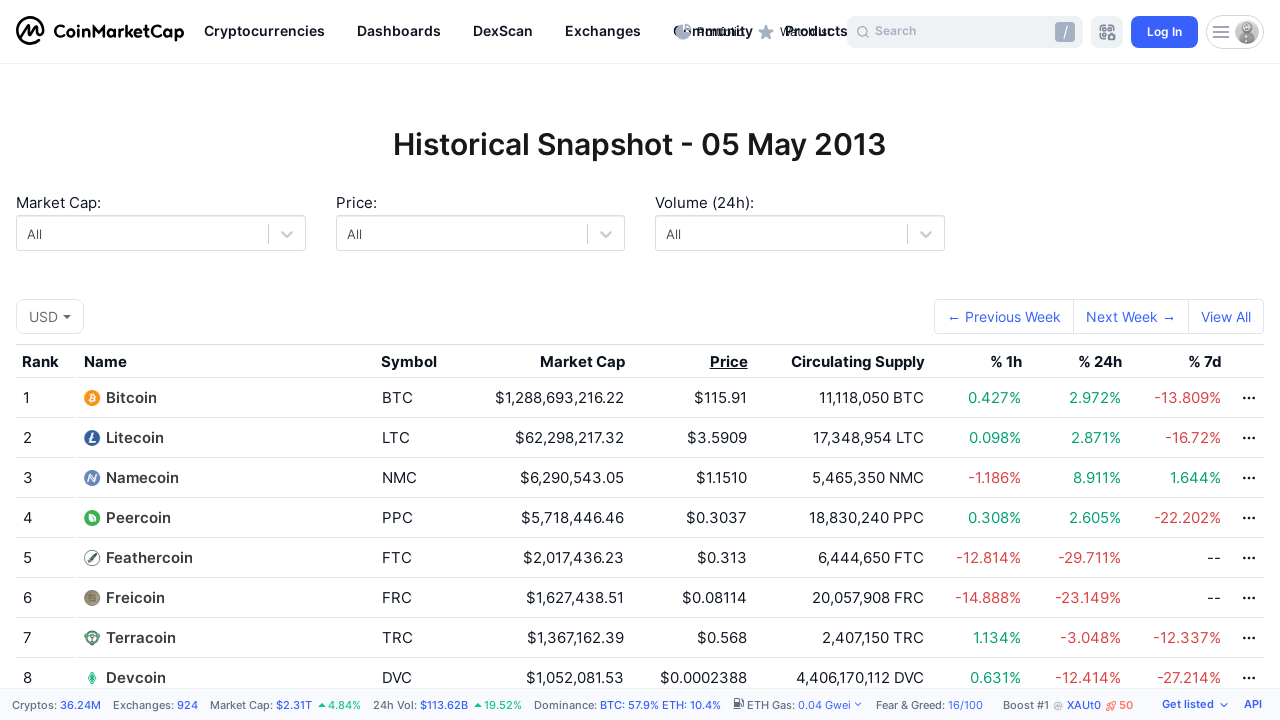

Scrolled page to pixel position 0
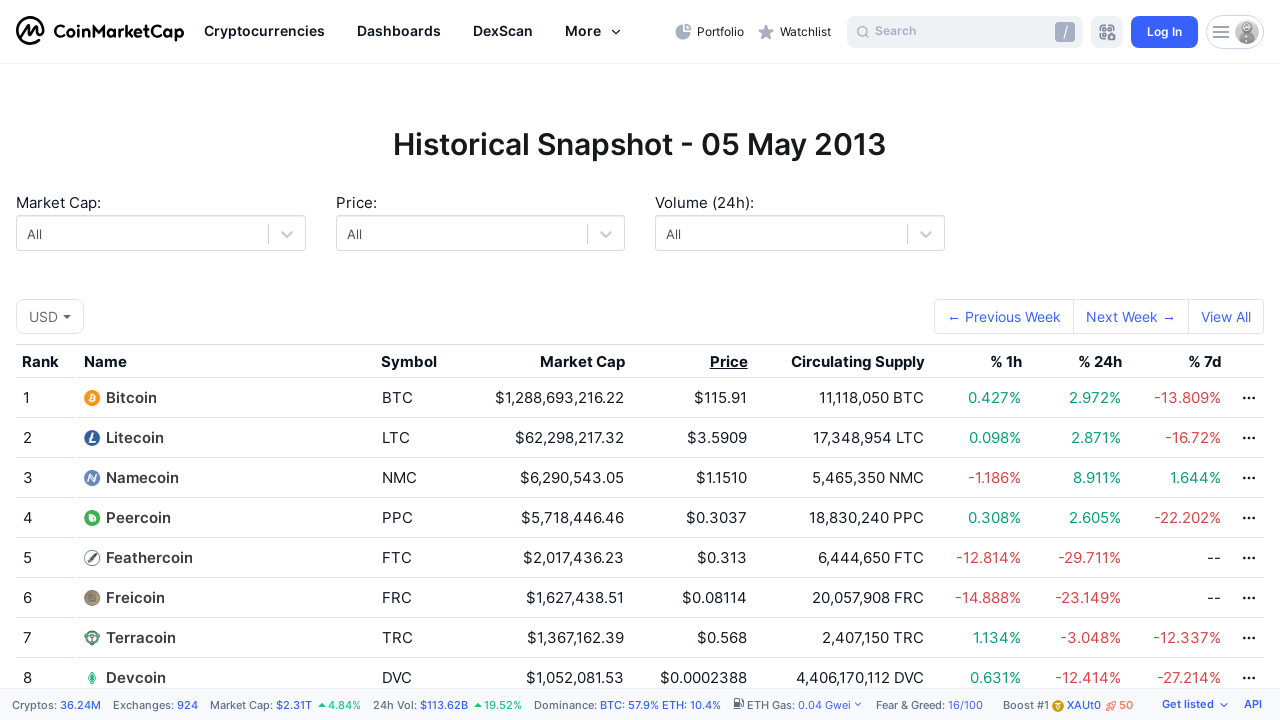

Waited for content to load after scrolling to 0
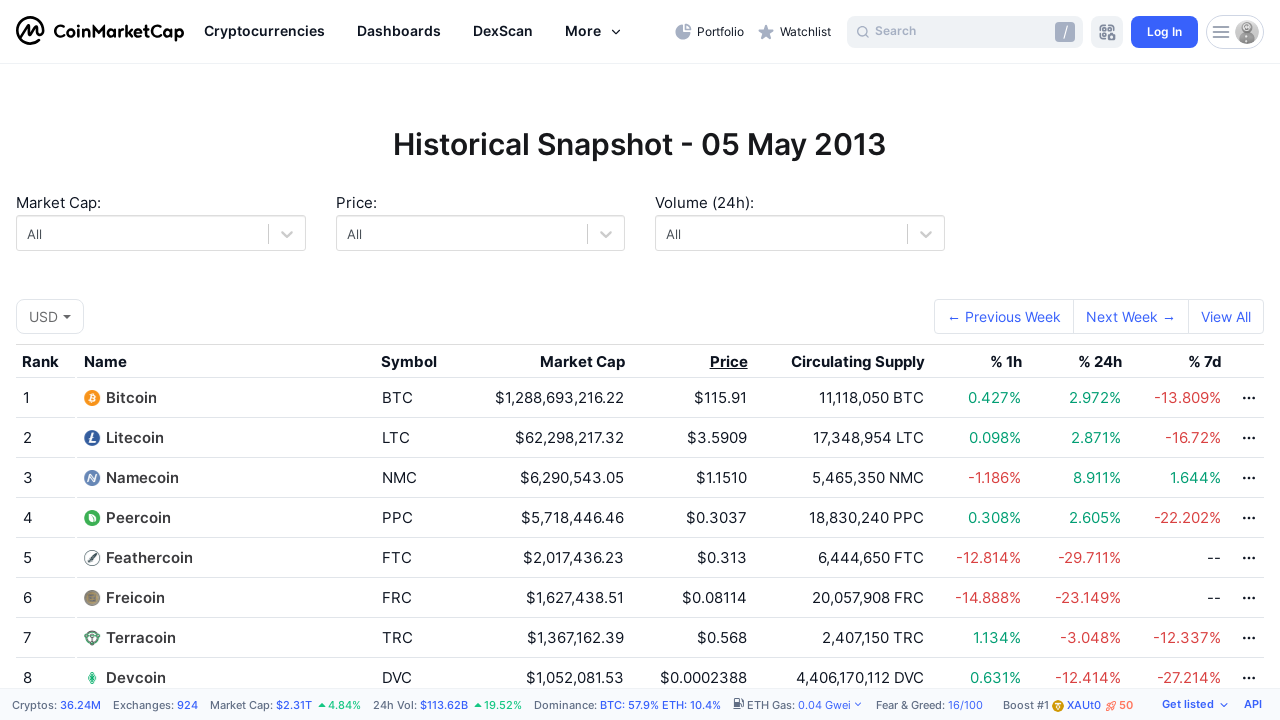

Scrolled page to pixel position 800
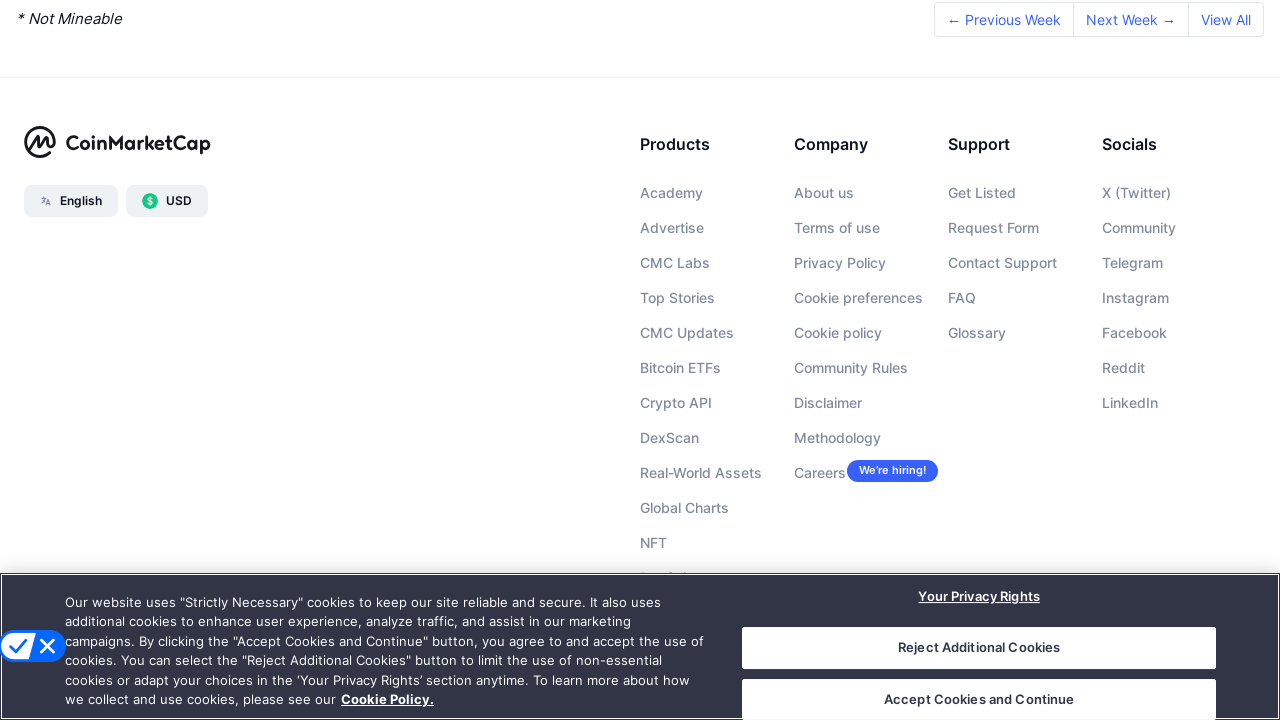

Waited for content to load after scrolling to 800
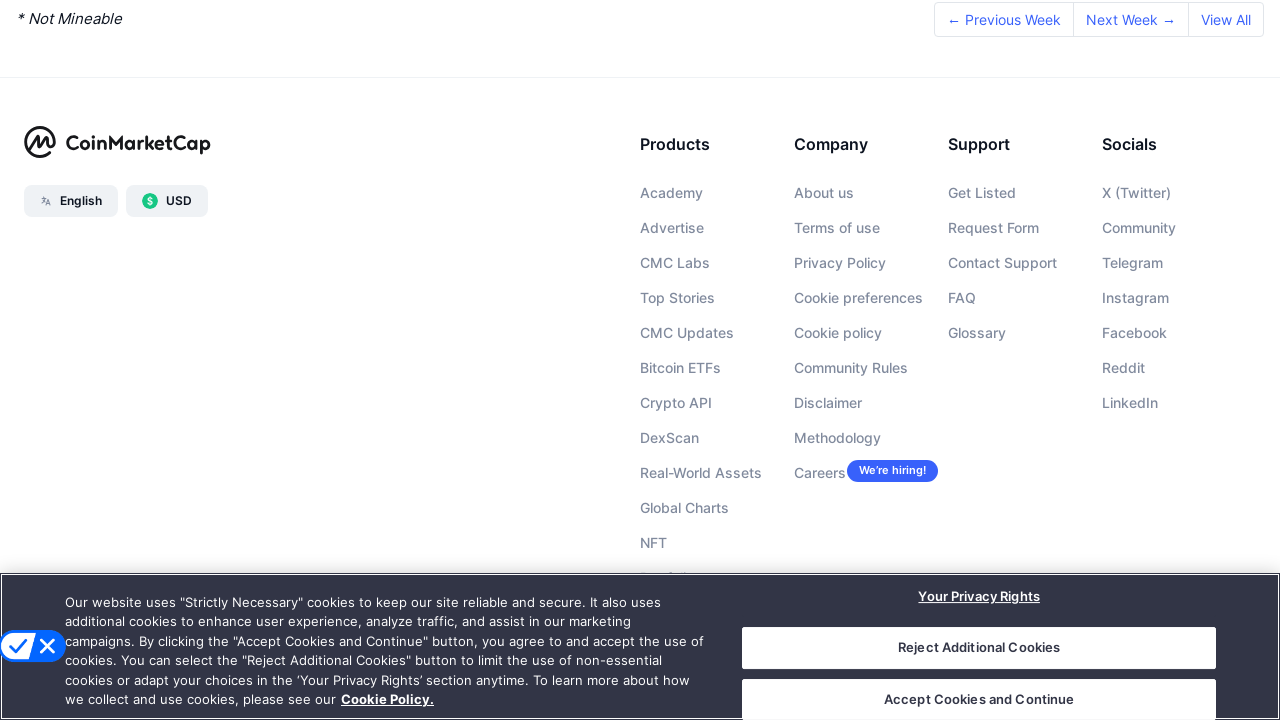

Scrolled page to pixel position 1600
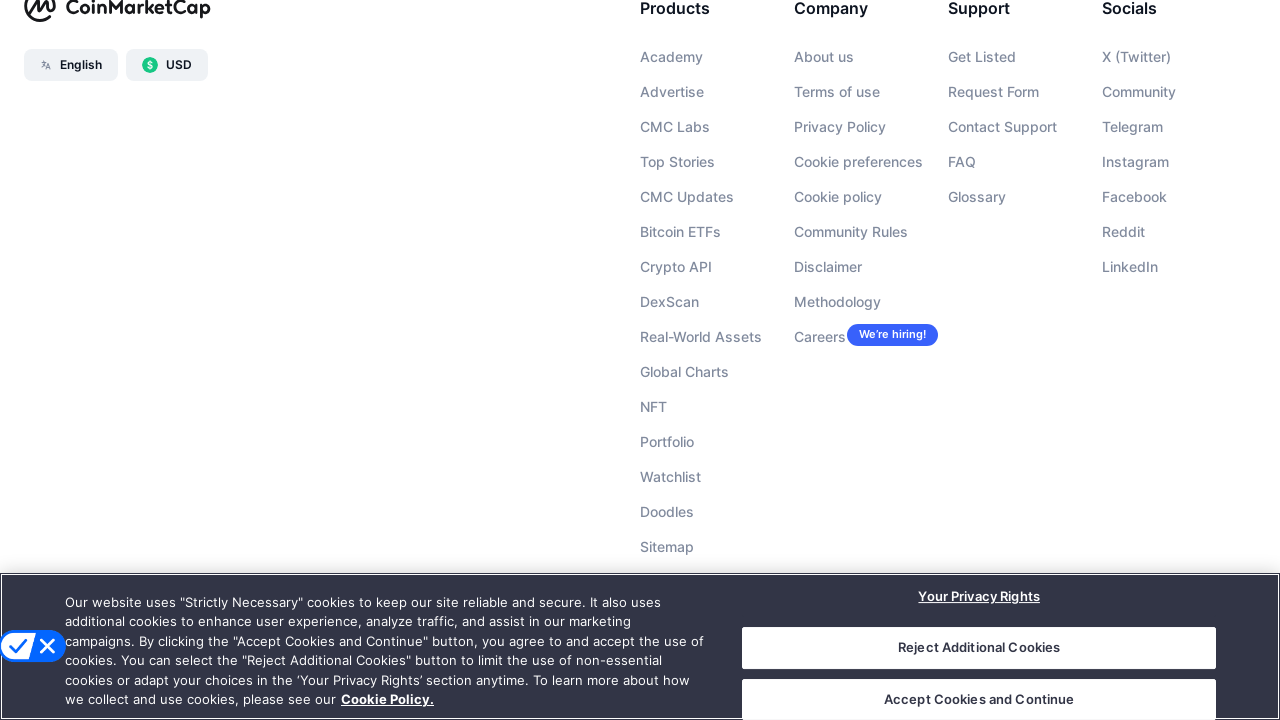

Waited for content to load after scrolling to 1600
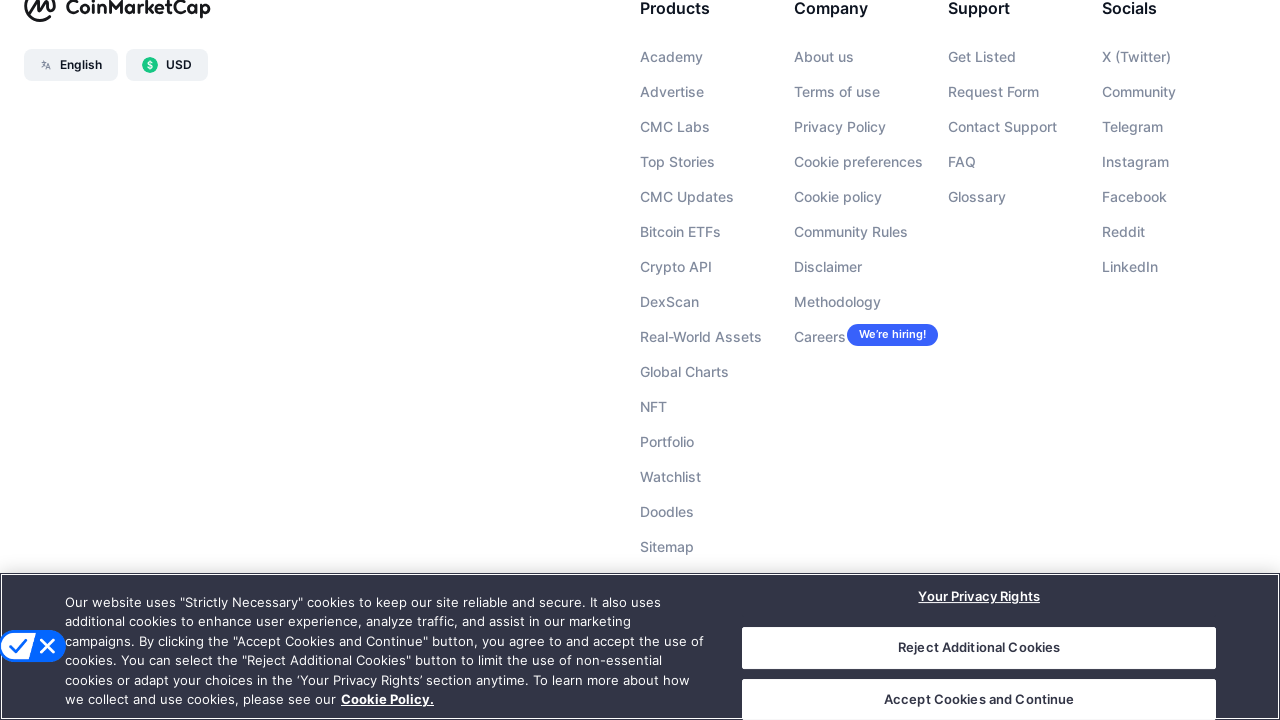

Scrolled page to pixel position 2400
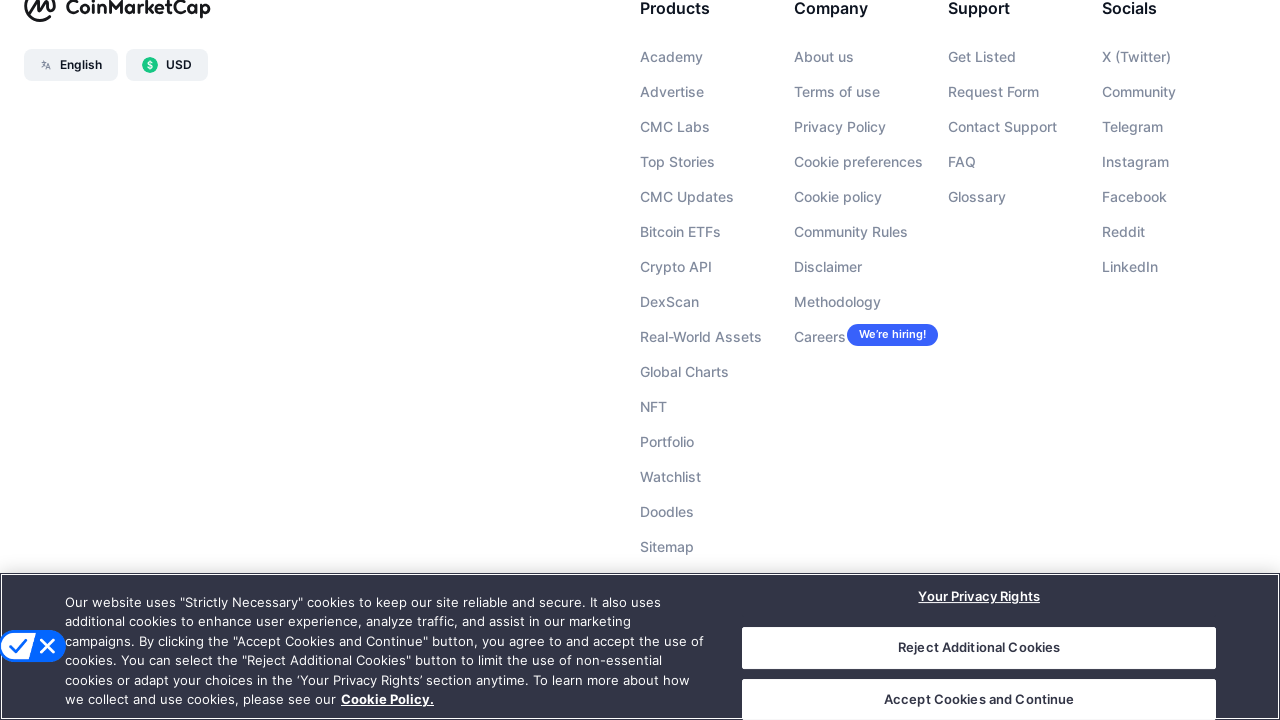

Waited for content to load after scrolling to 2400
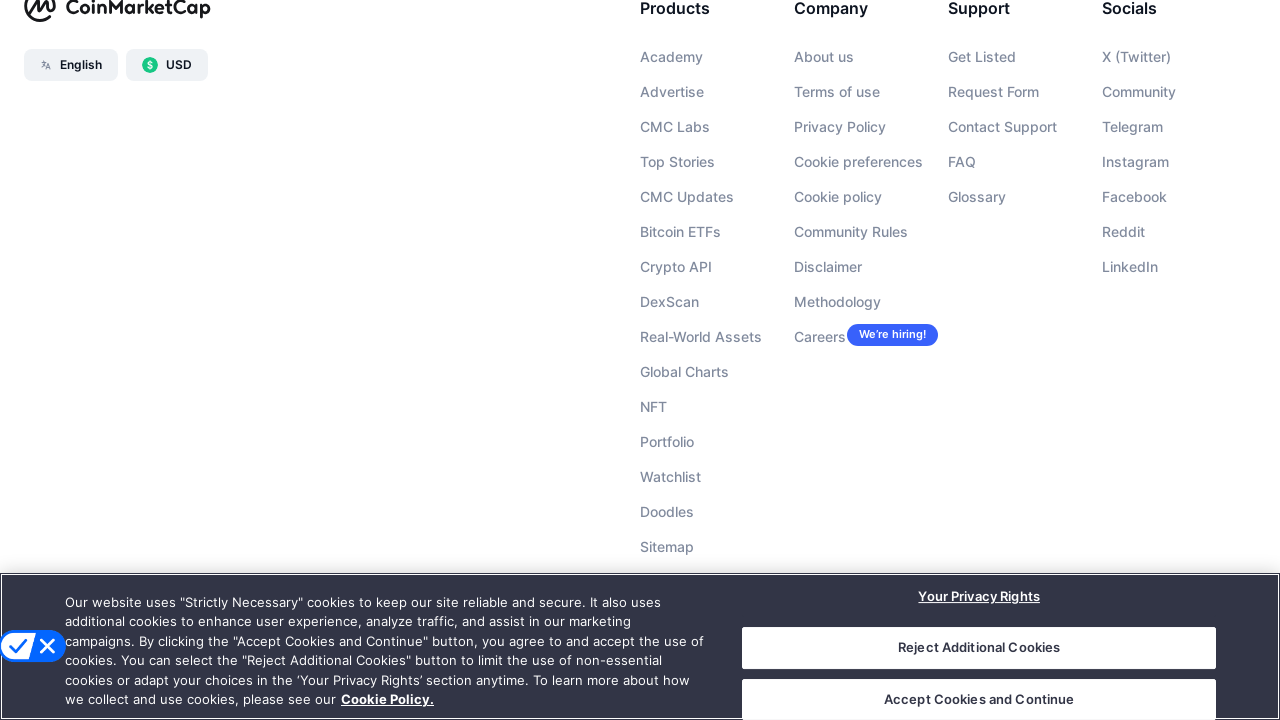

Scrolled page to pixel position 3200
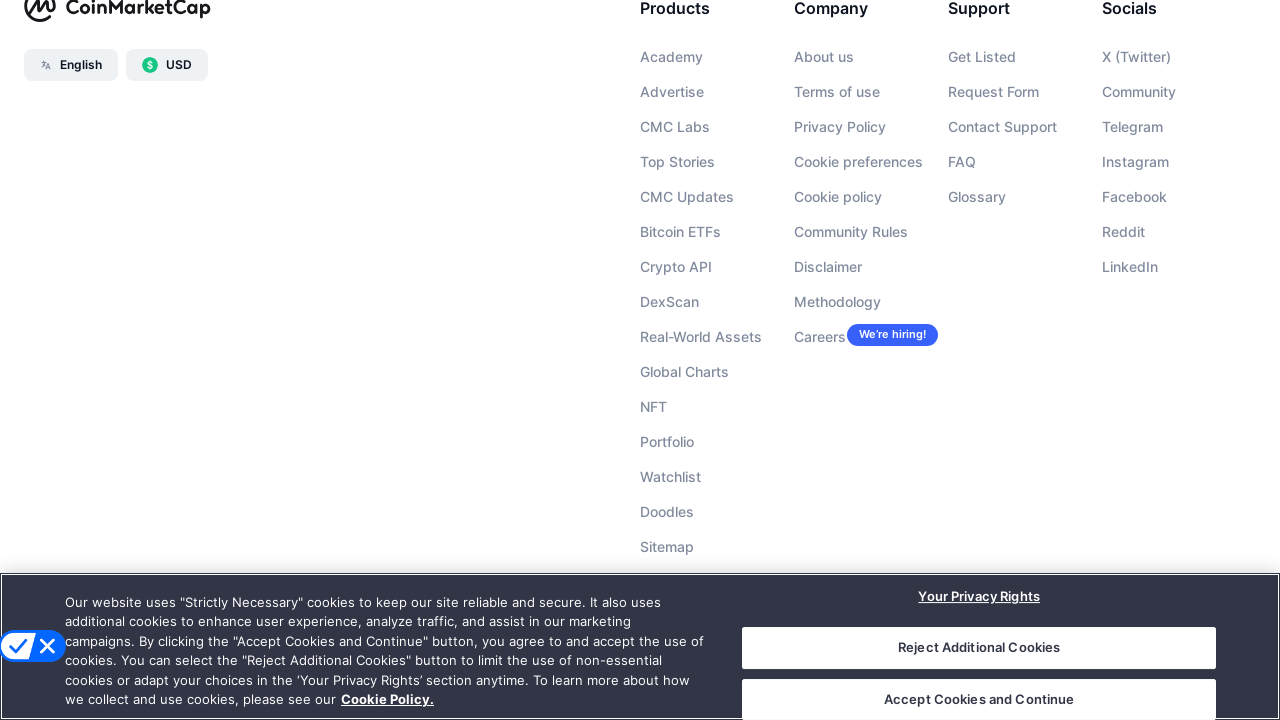

Waited for content to load after scrolling to 3200
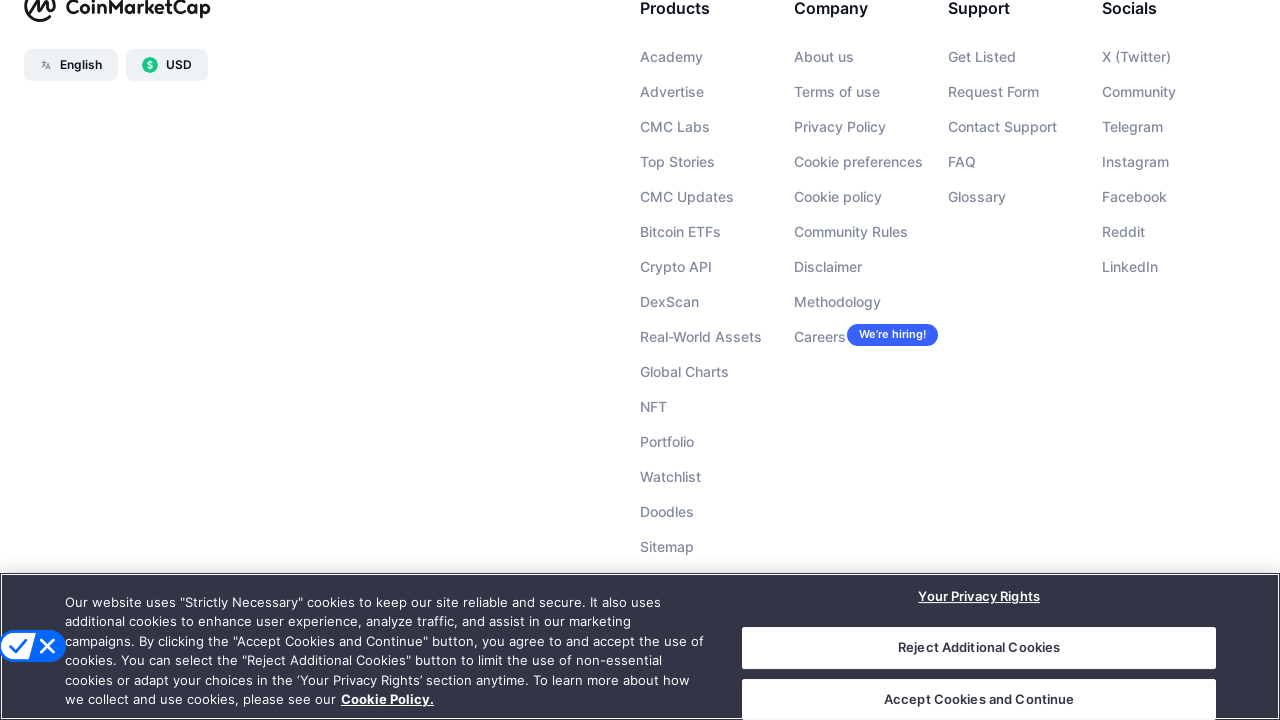

Scrolled page to pixel position 4000
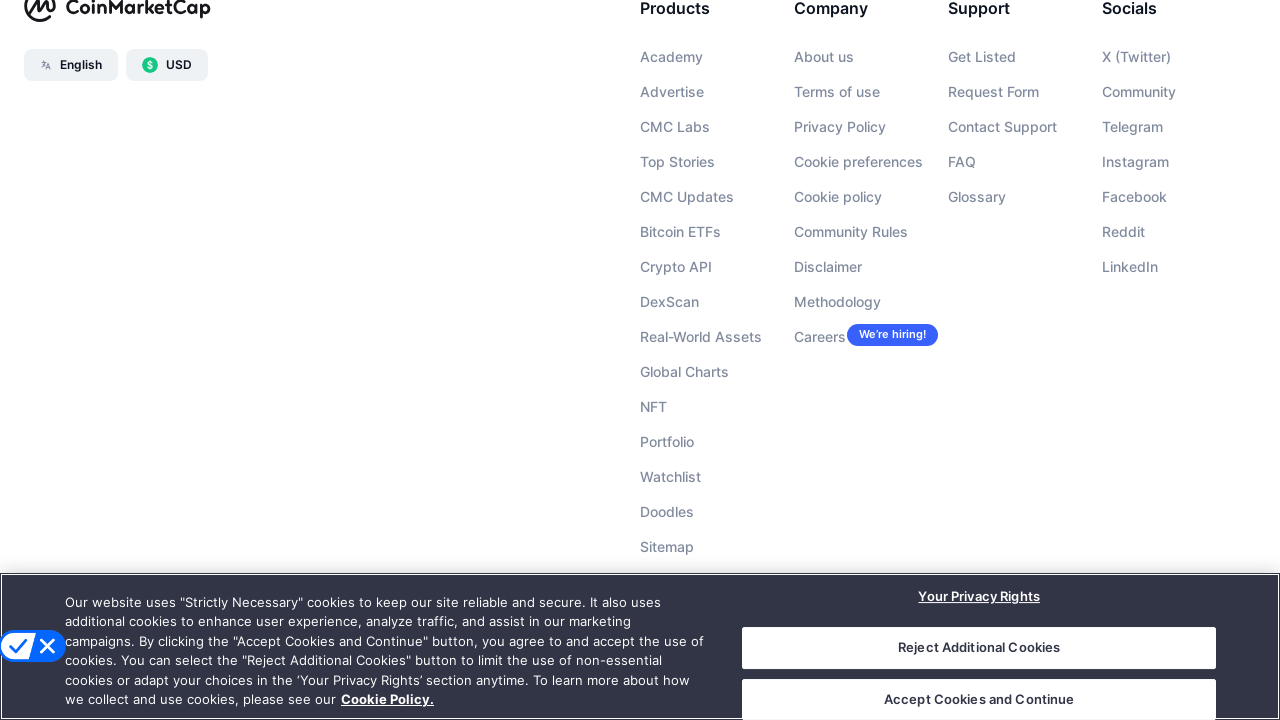

Waited for content to load after scrolling to 4000
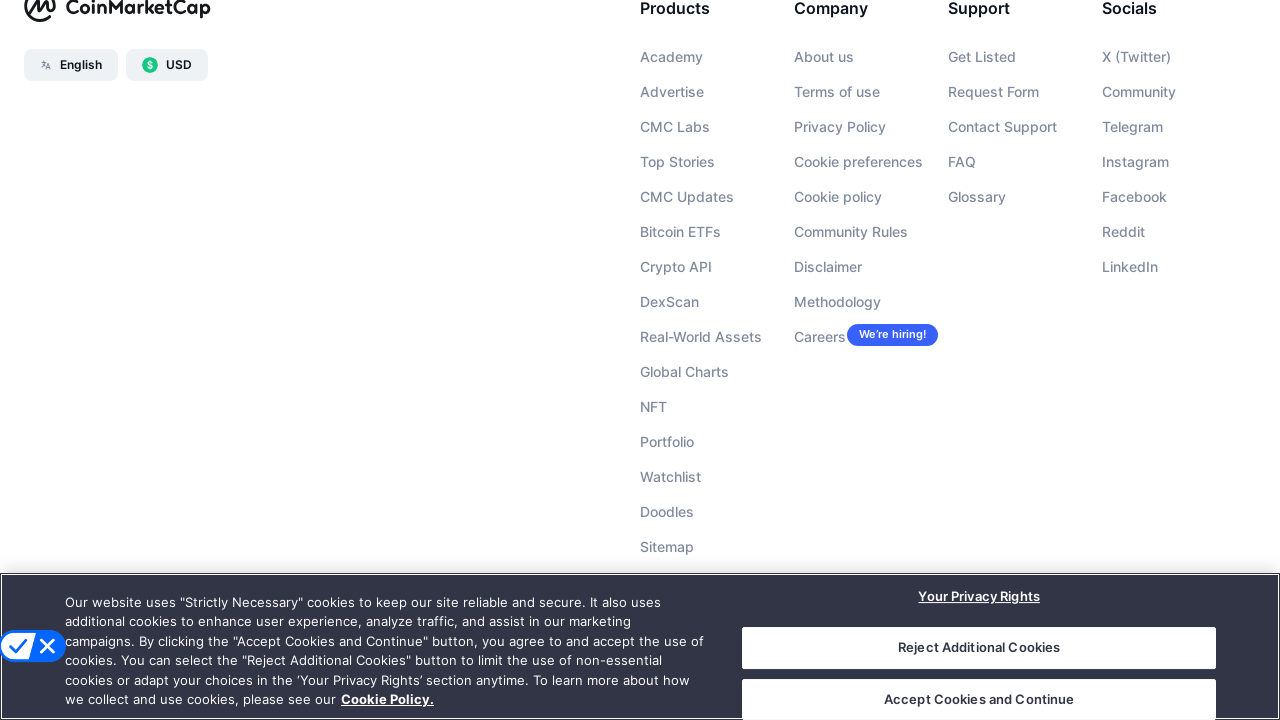

Scrolled page to pixel position 4800
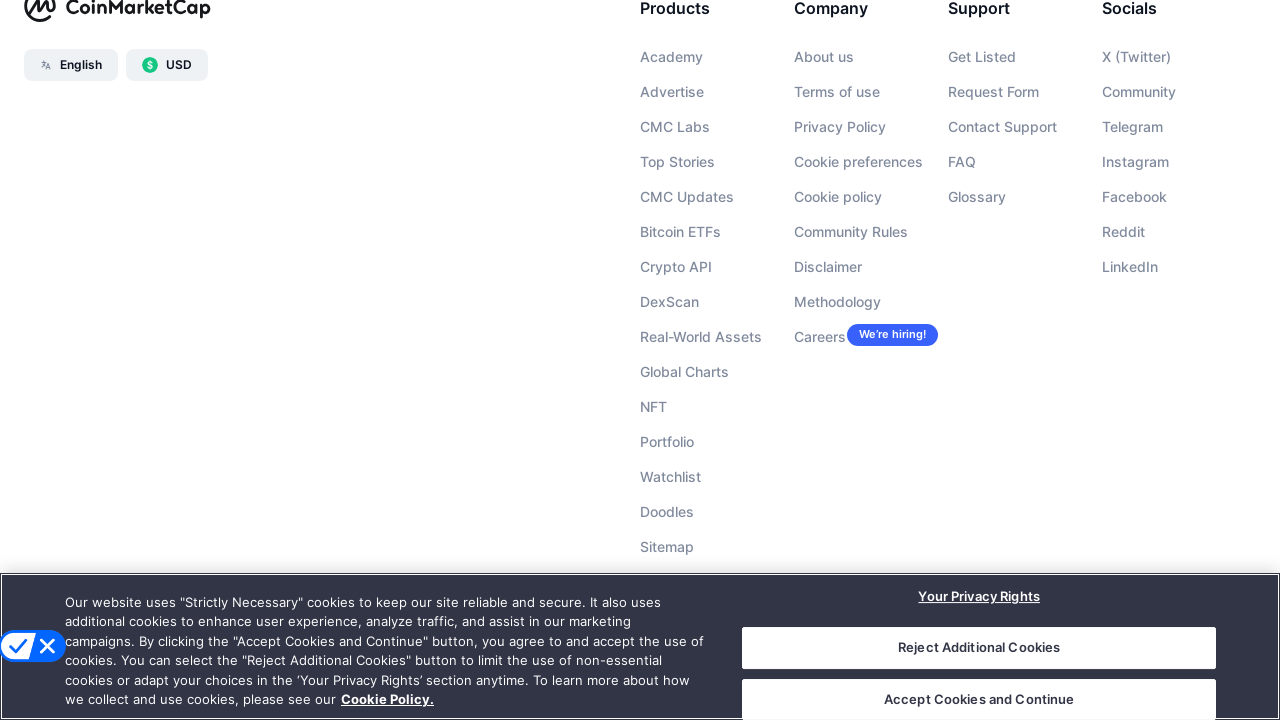

Waited for content to load after scrolling to 4800
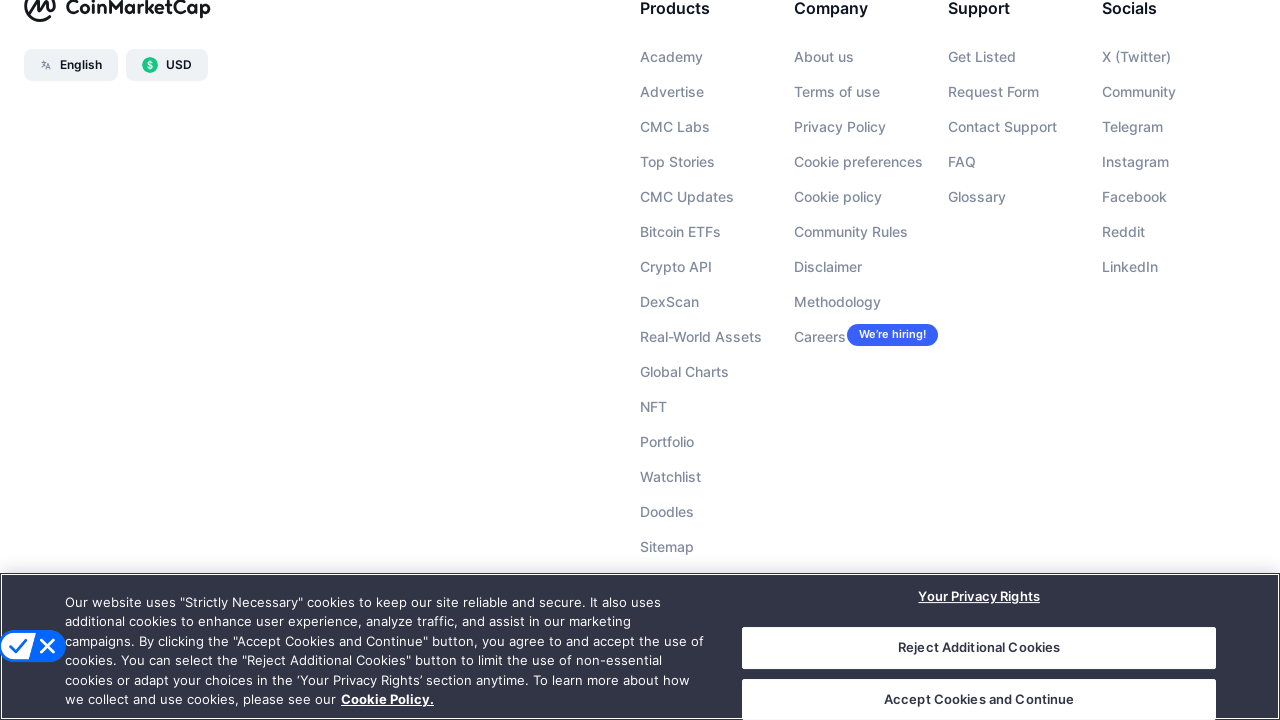

Scrolled page to pixel position 5600
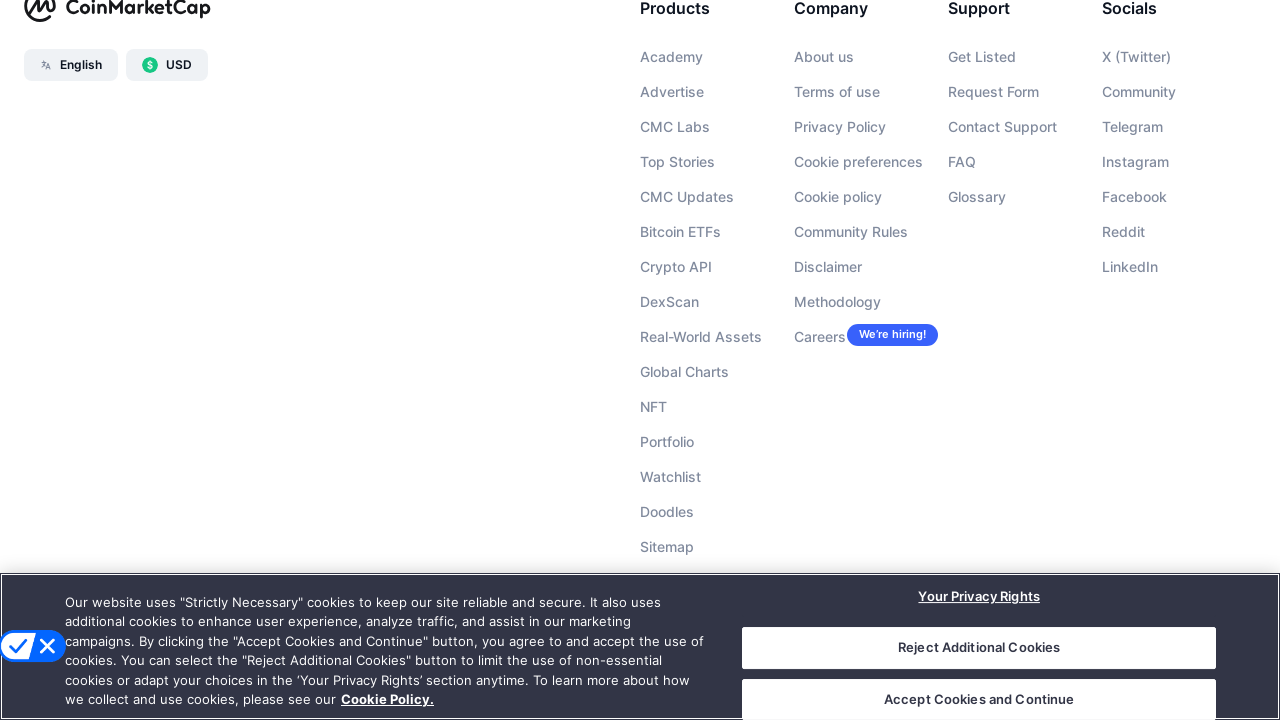

Waited for content to load after scrolling to 5600
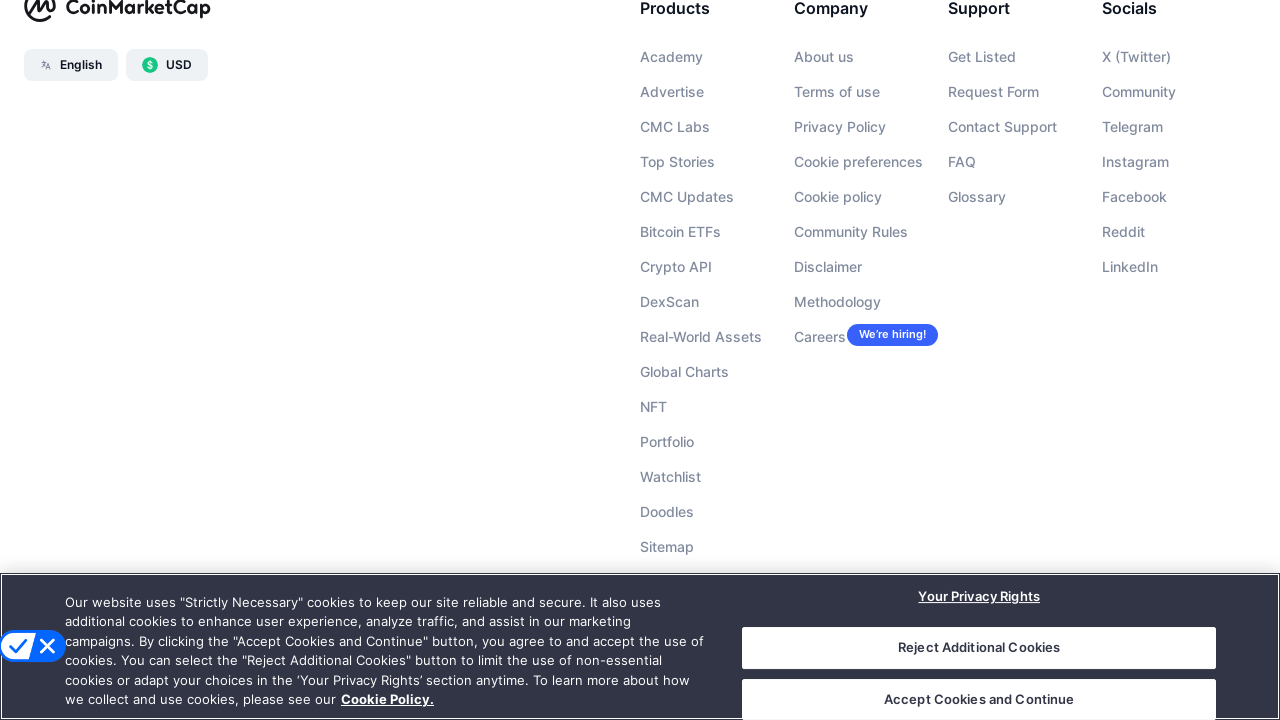

Scrolled page to pixel position 6400
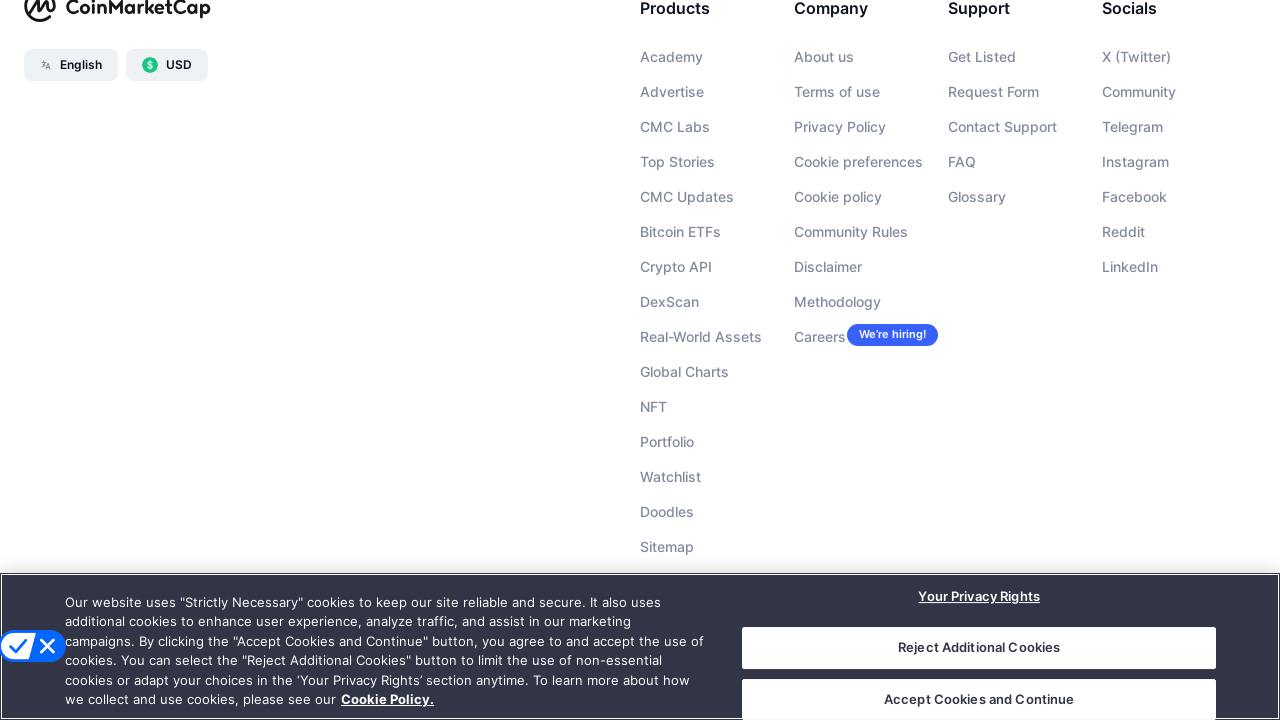

Waited for content to load after scrolling to 6400
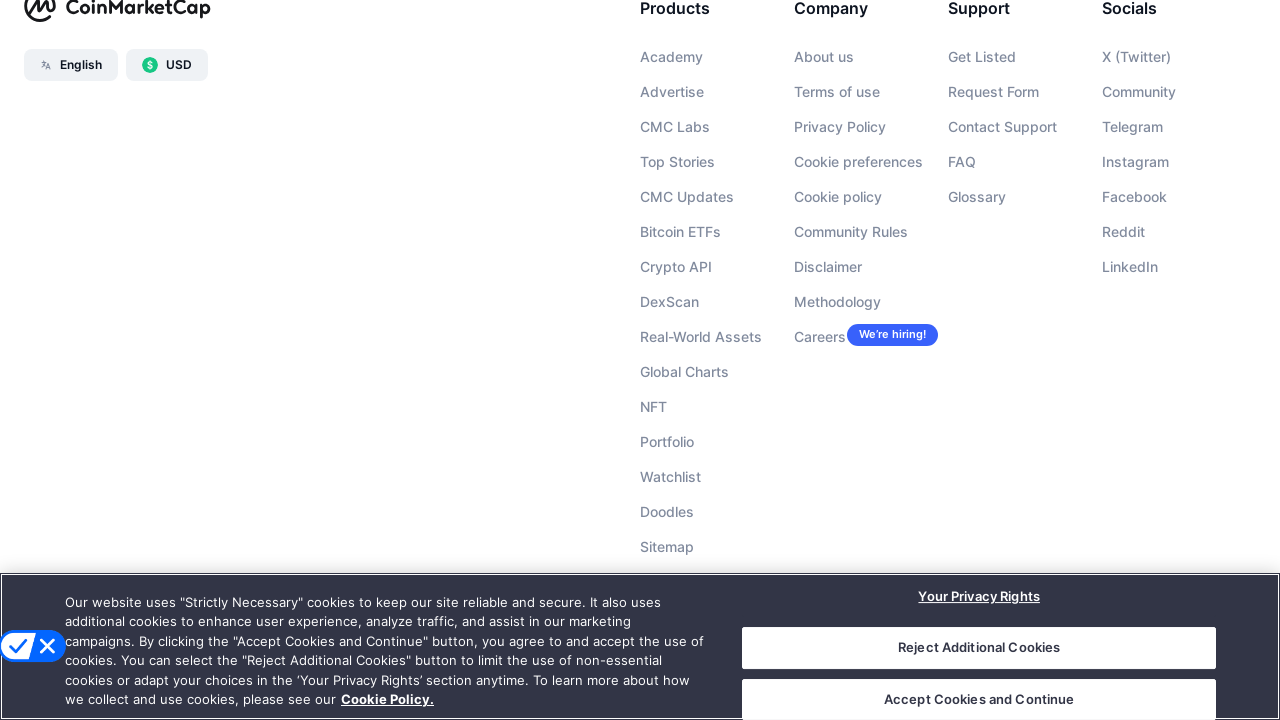

Scrolled page to pixel position 7200
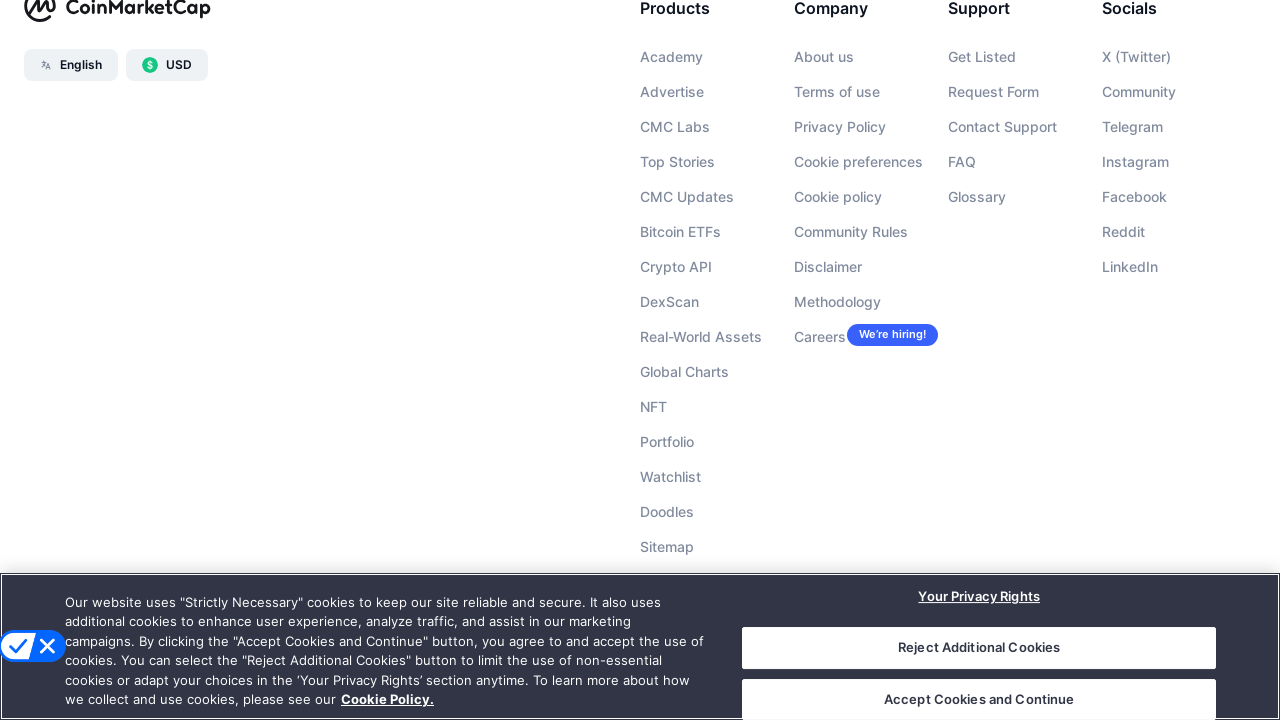

Waited for content to load after scrolling to 7200
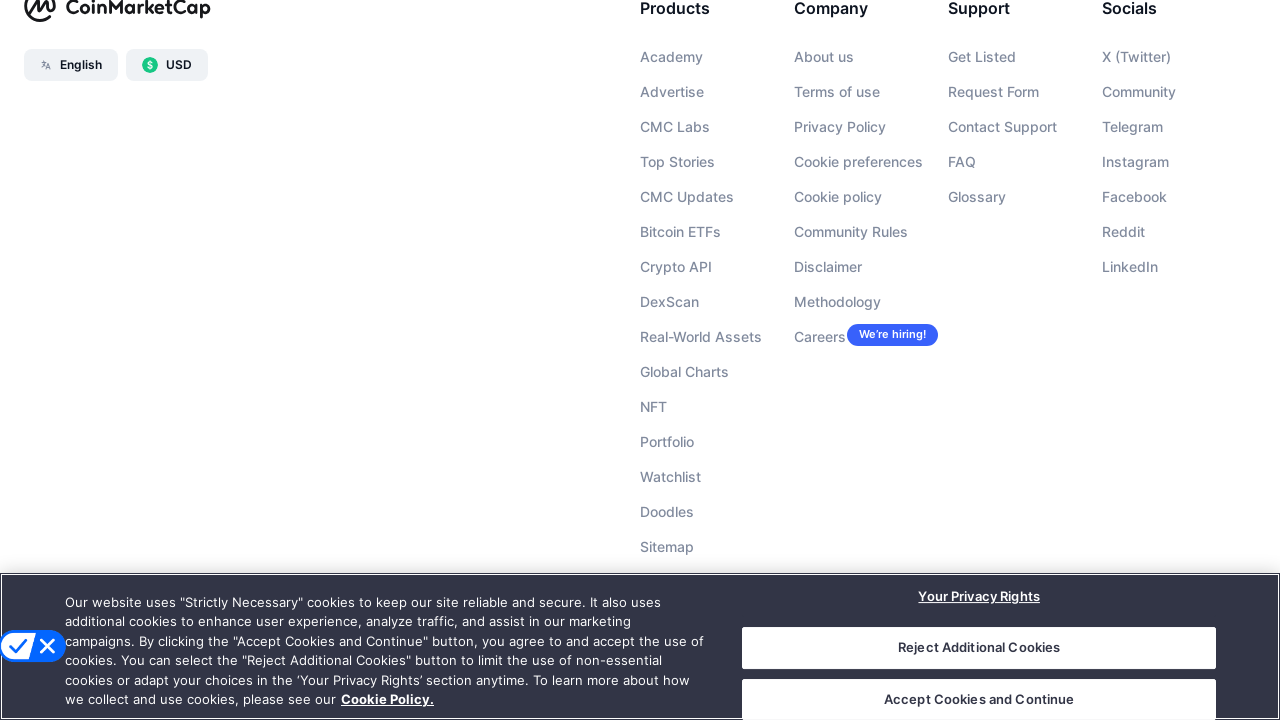

Scrolled page to pixel position 8000
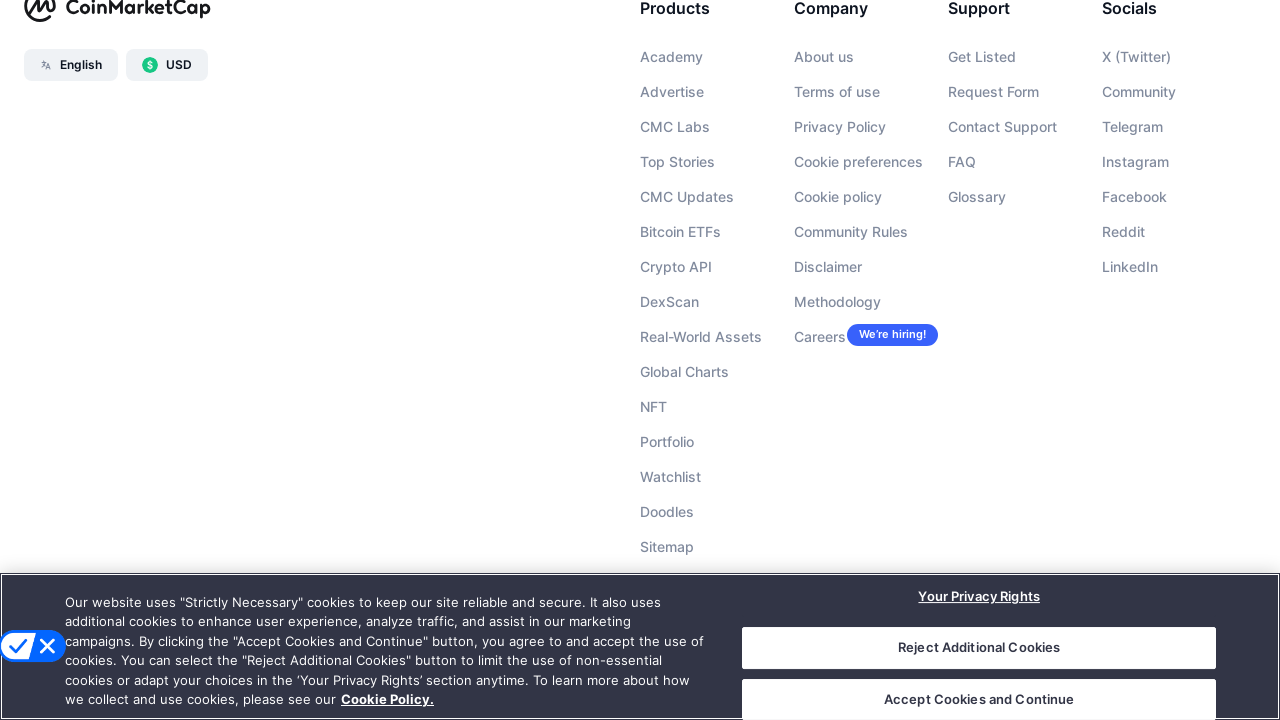

Waited for content to load after scrolling to 8000
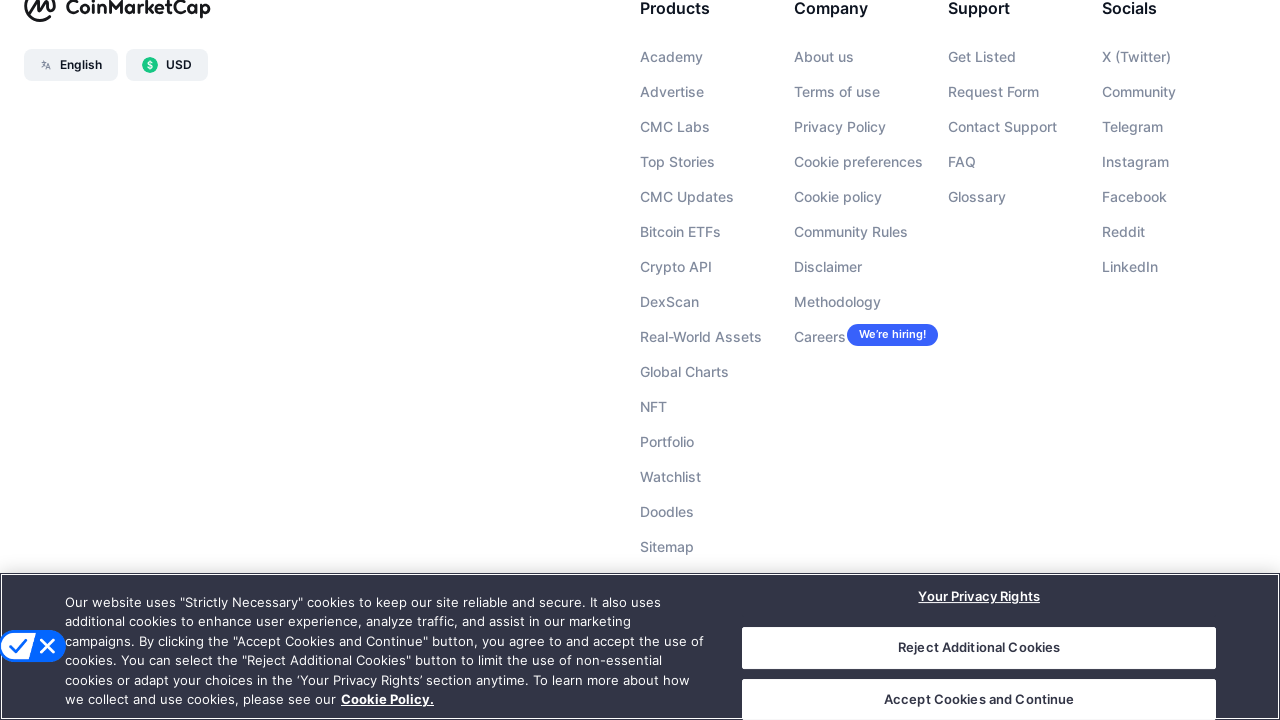

Scrolled page to pixel position 8800
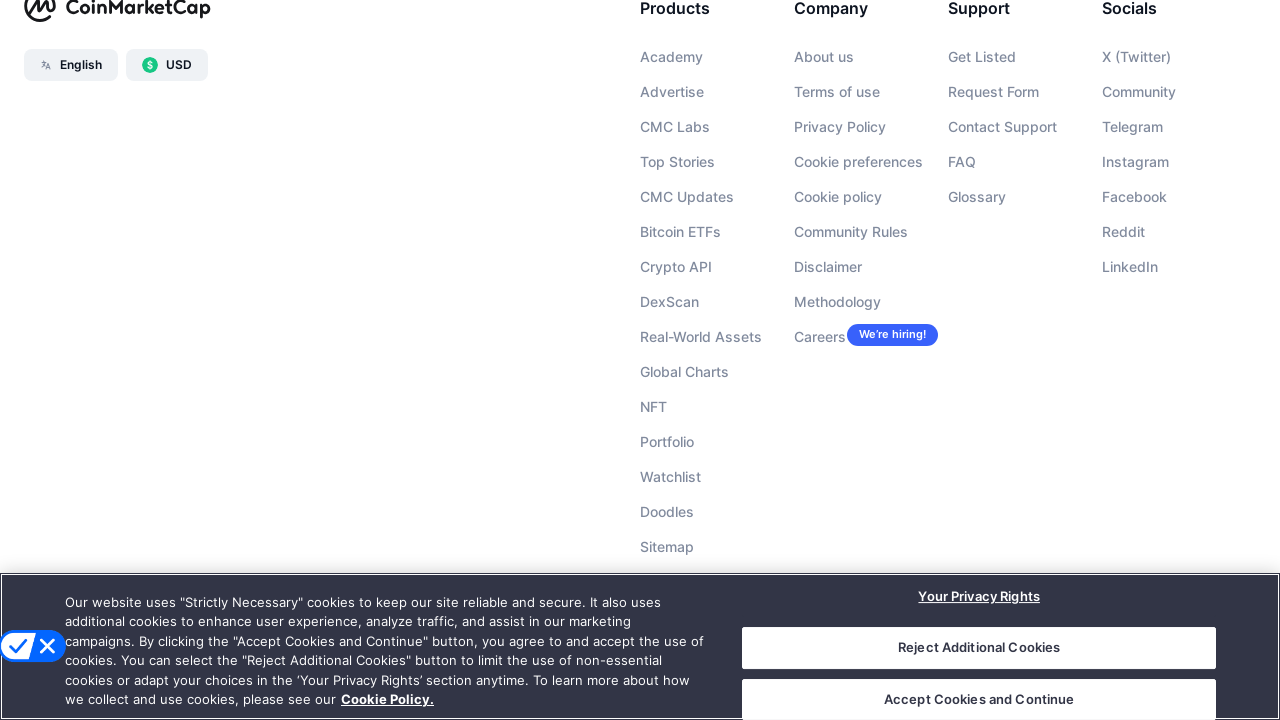

Waited for content to load after scrolling to 8800
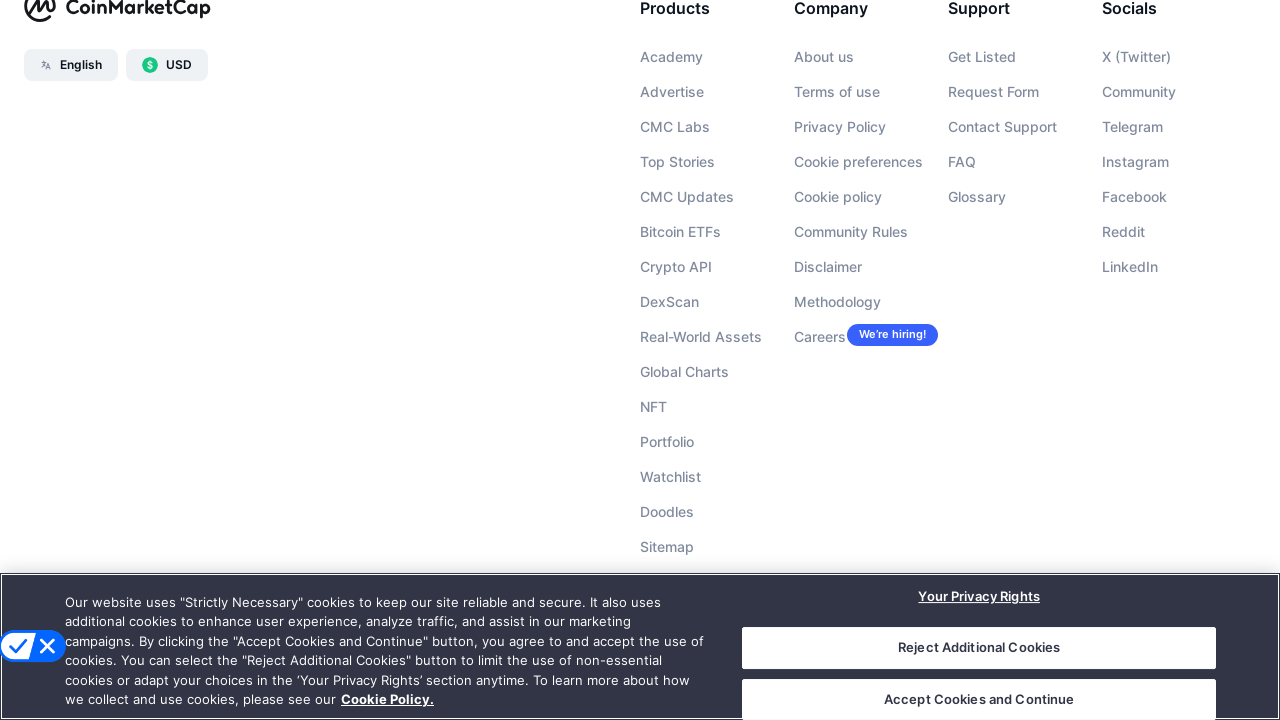

Verified coin data table columns are visible on the page
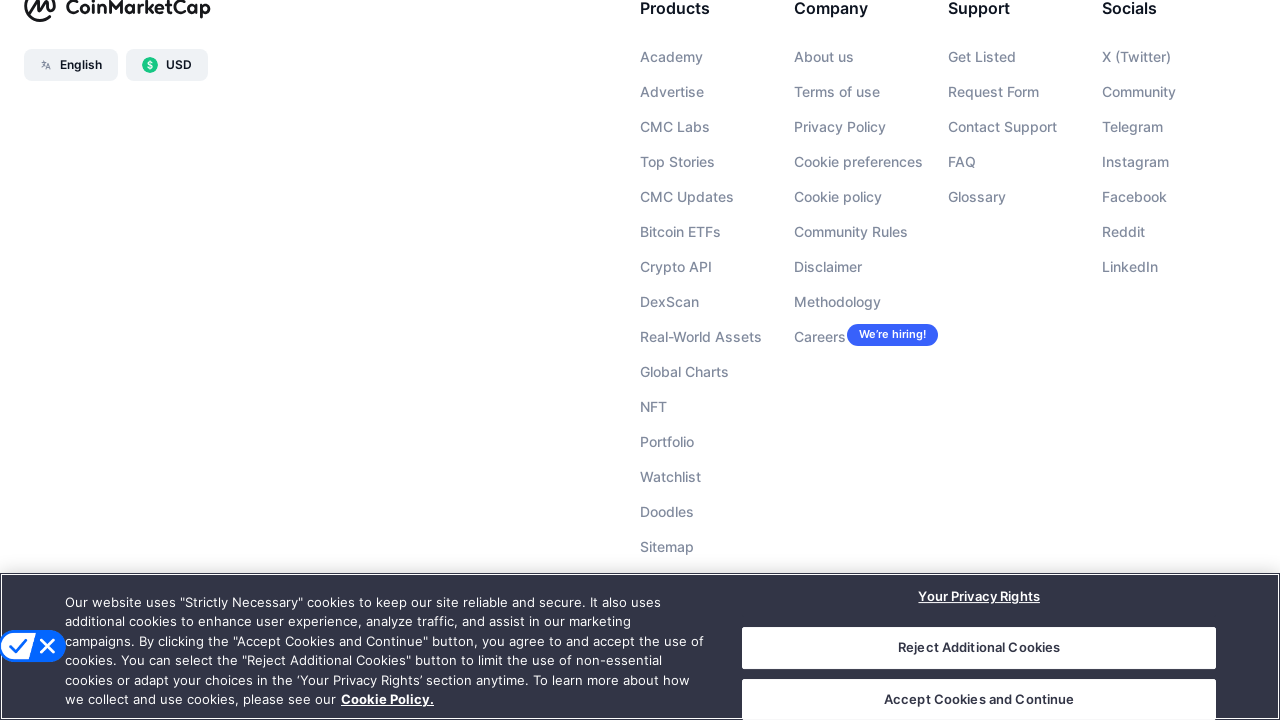

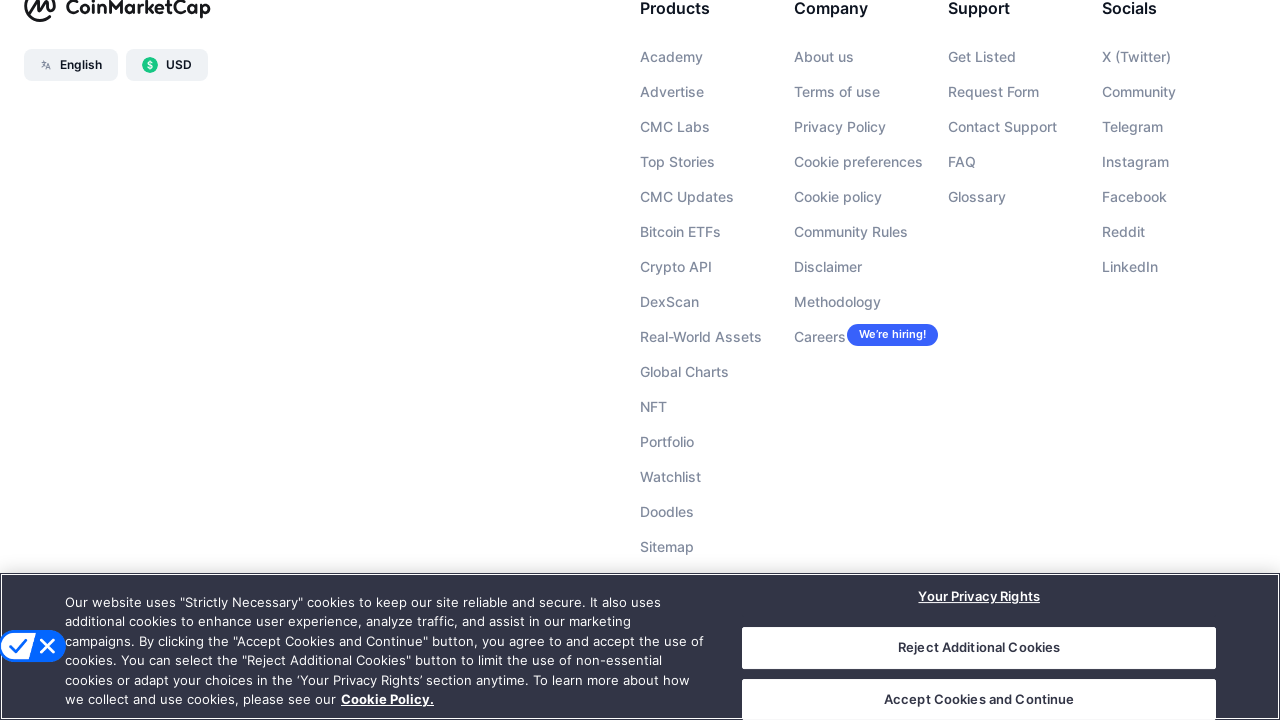